Tests that the second element of a dropdown list is active/enabled by clicking the dropdown and checking the second option's enabled state

Starting URL: https://the-internet.herokuapp.com/dropdown

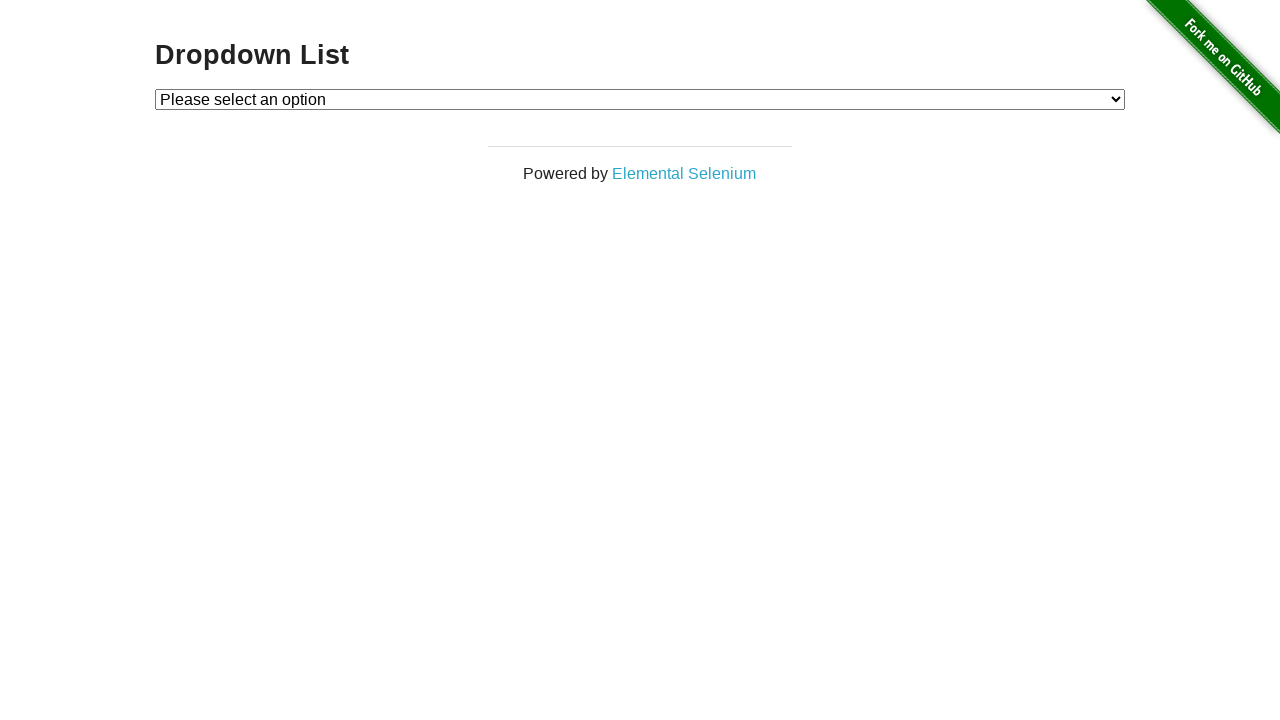

Clicked on dropdown to open it at (640, 99) on #dropdown
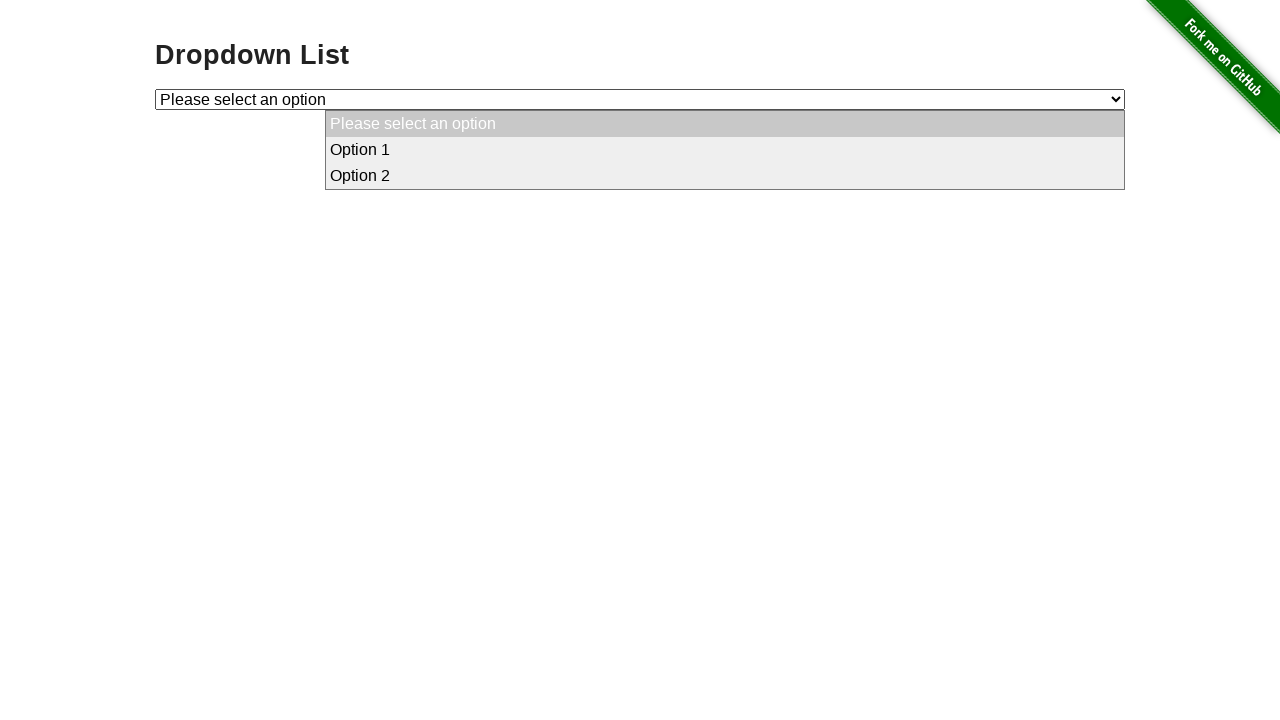

Located the second option in the dropdown
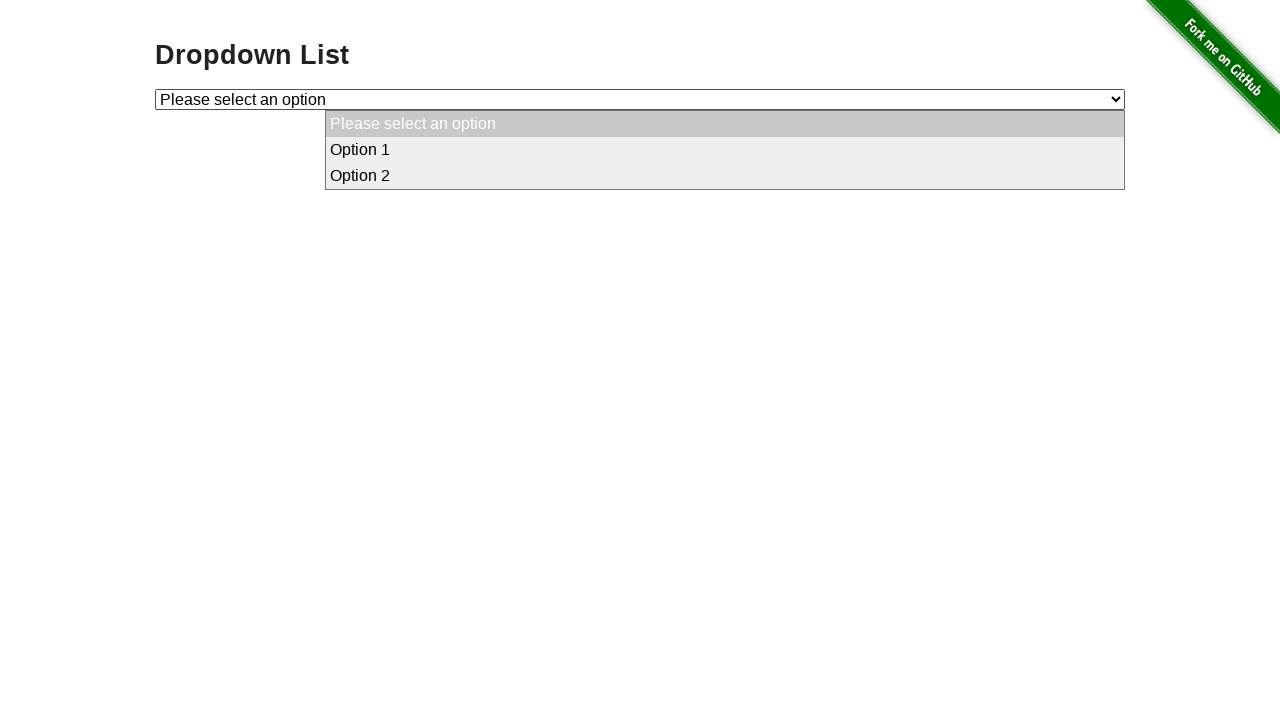

Verified that the second option of dropdown is enabled
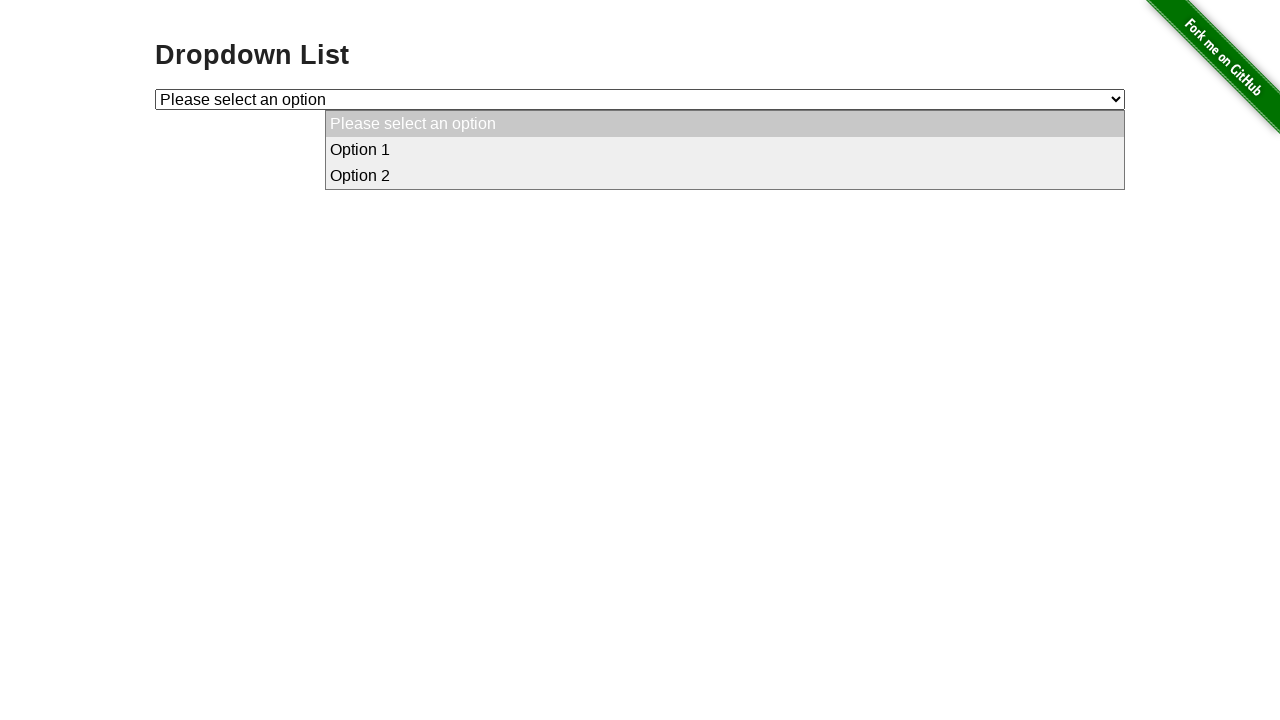

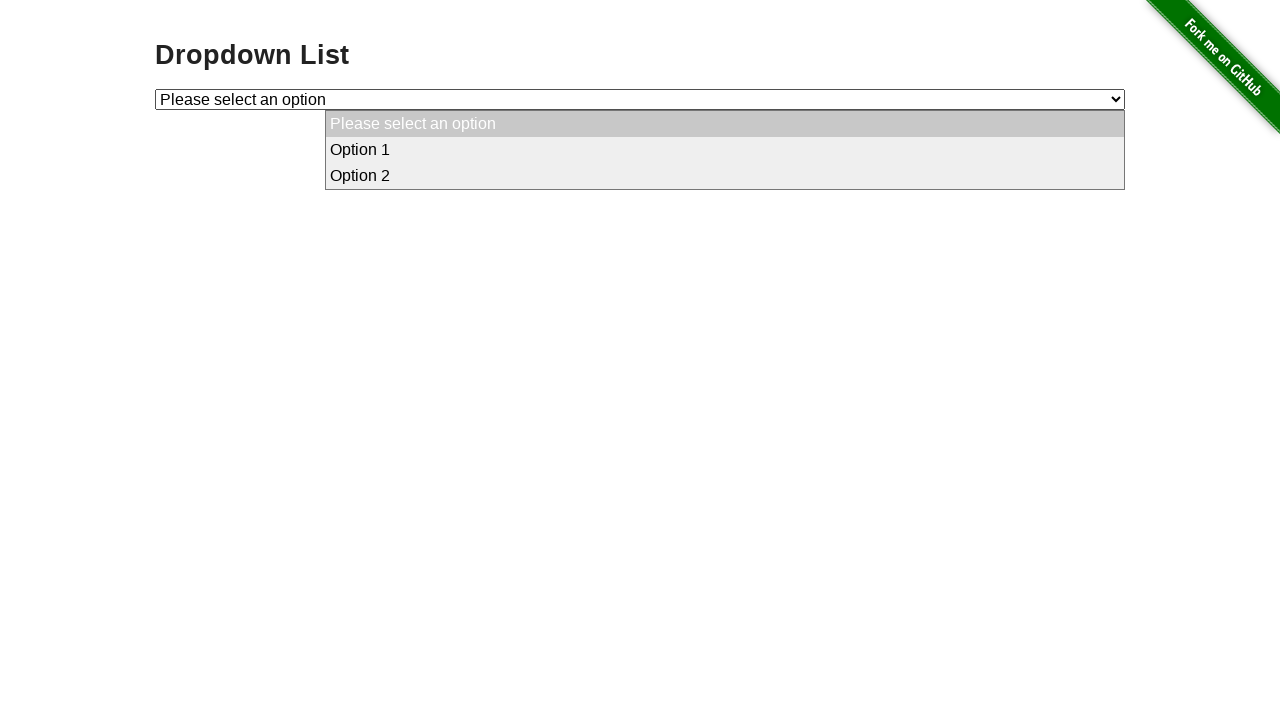